Tests various form controls including autocomplete, radio buttons, checkboxes, show/hide functionality, and alert handling on a practice automation page

Starting URL: https://rahulshettyacademy.com/AutomationPractice/

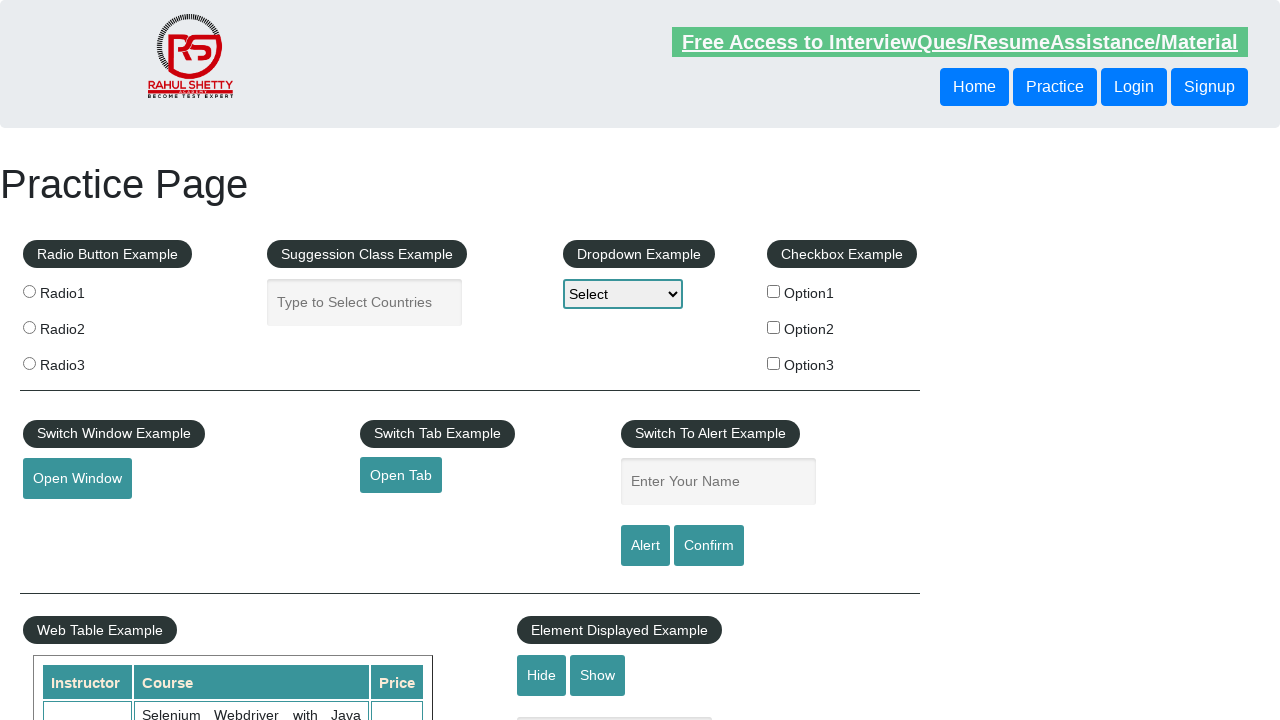

Cleared autocomplete field on #autocomplete
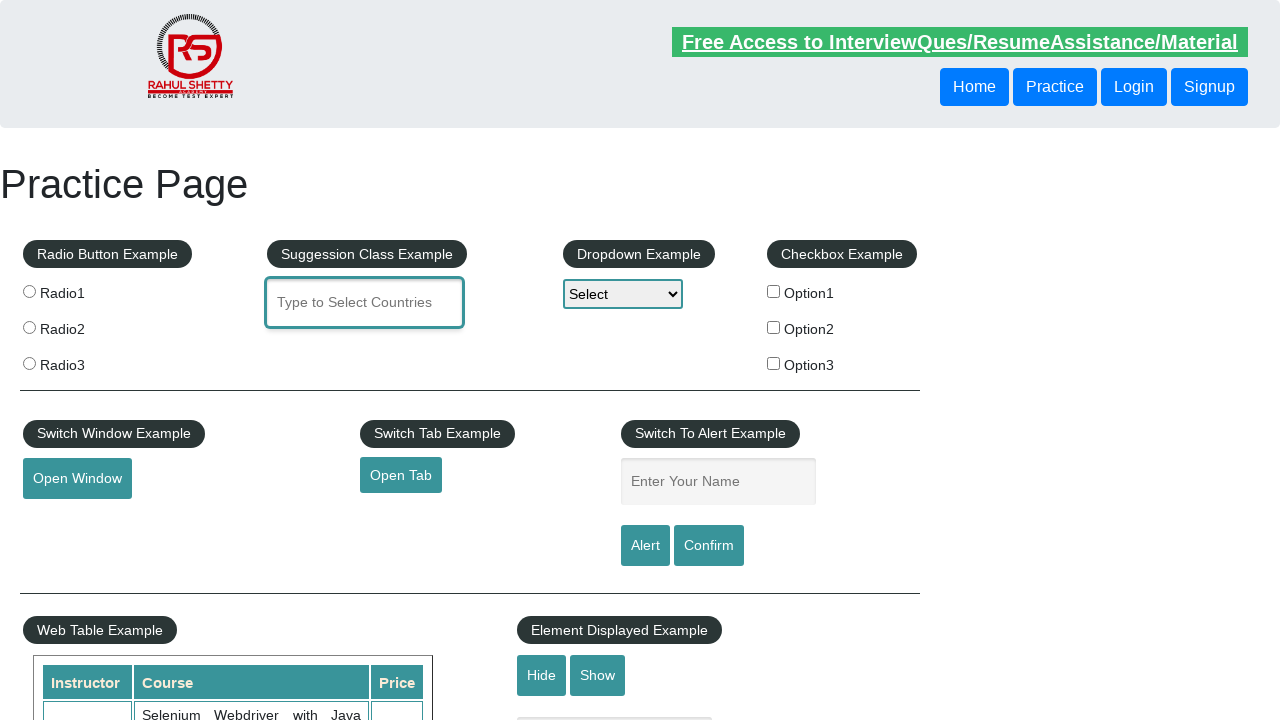

Filled autocomplete field with 'Cuba' on #autocomplete
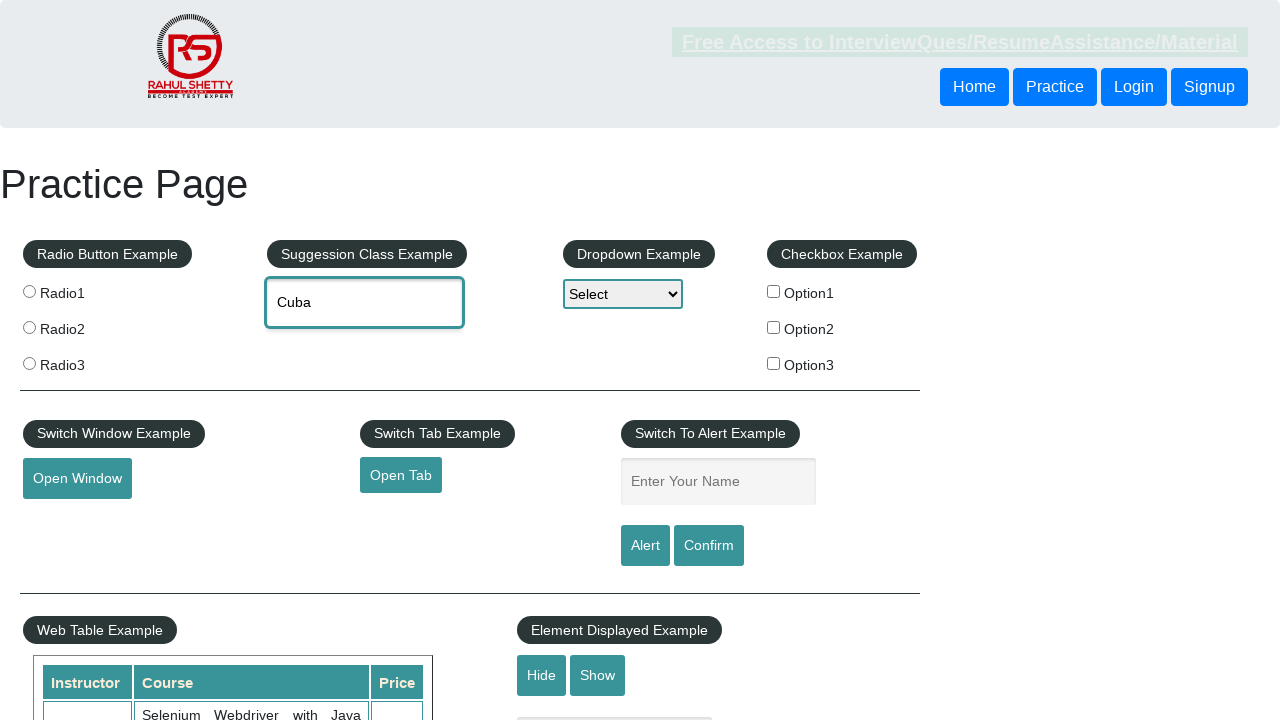

Pressed ArrowDown to select autocomplete suggestion on #autocomplete
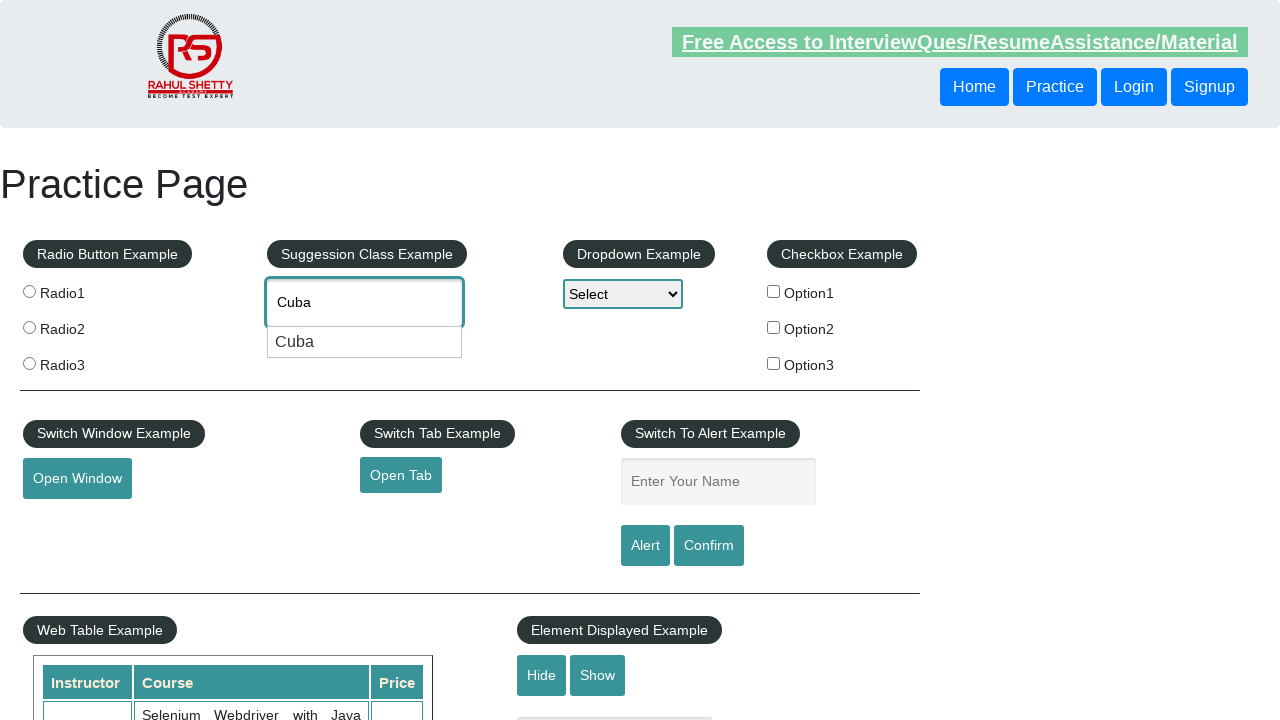

Pressed Enter to confirm autocomplete selection on #autocomplete
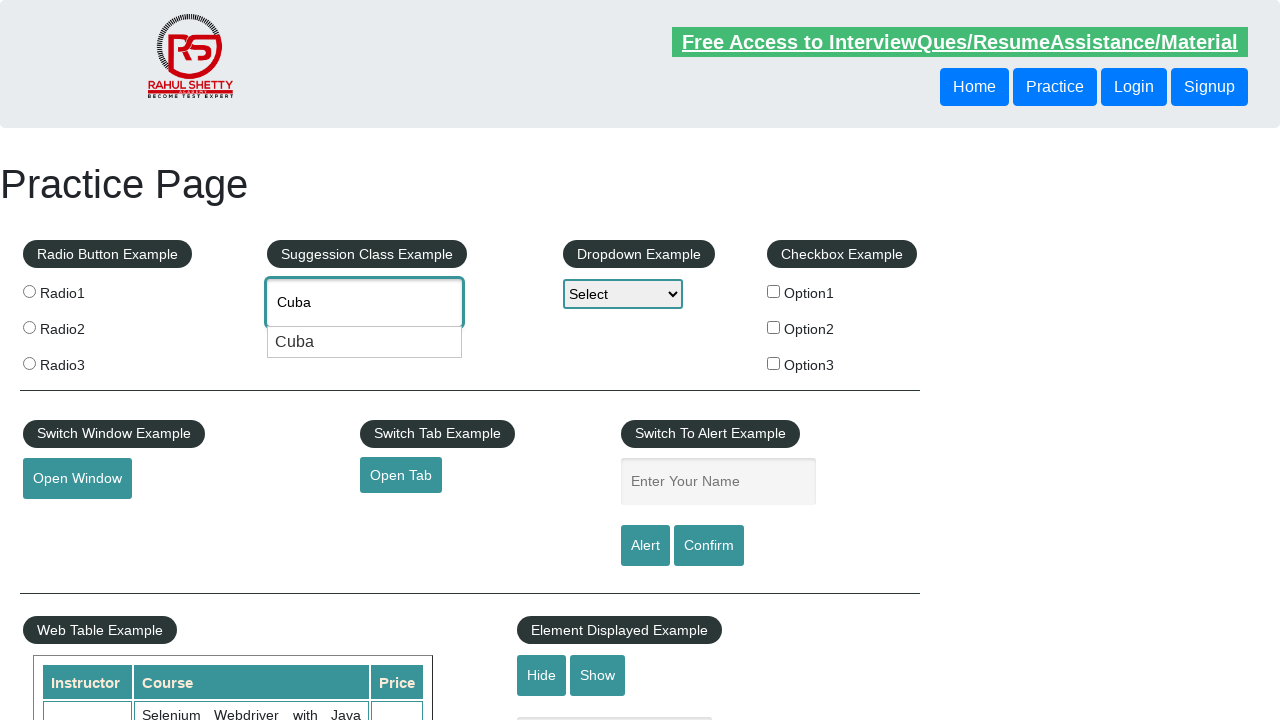

Clicked radio button with value 'radio1' at (29, 291) on .radioButton >> nth=0
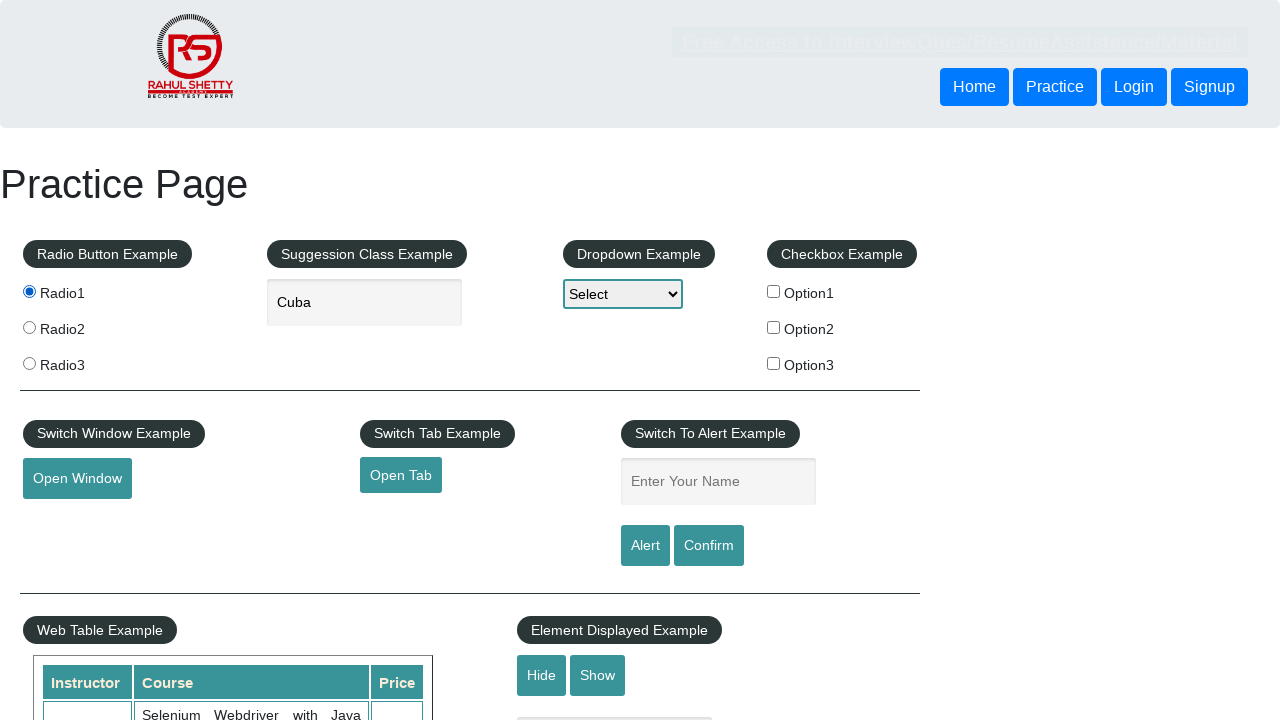

Clicked checkbox with value 'option2' at (774, 327) on input[type=checkbox] >> nth=1
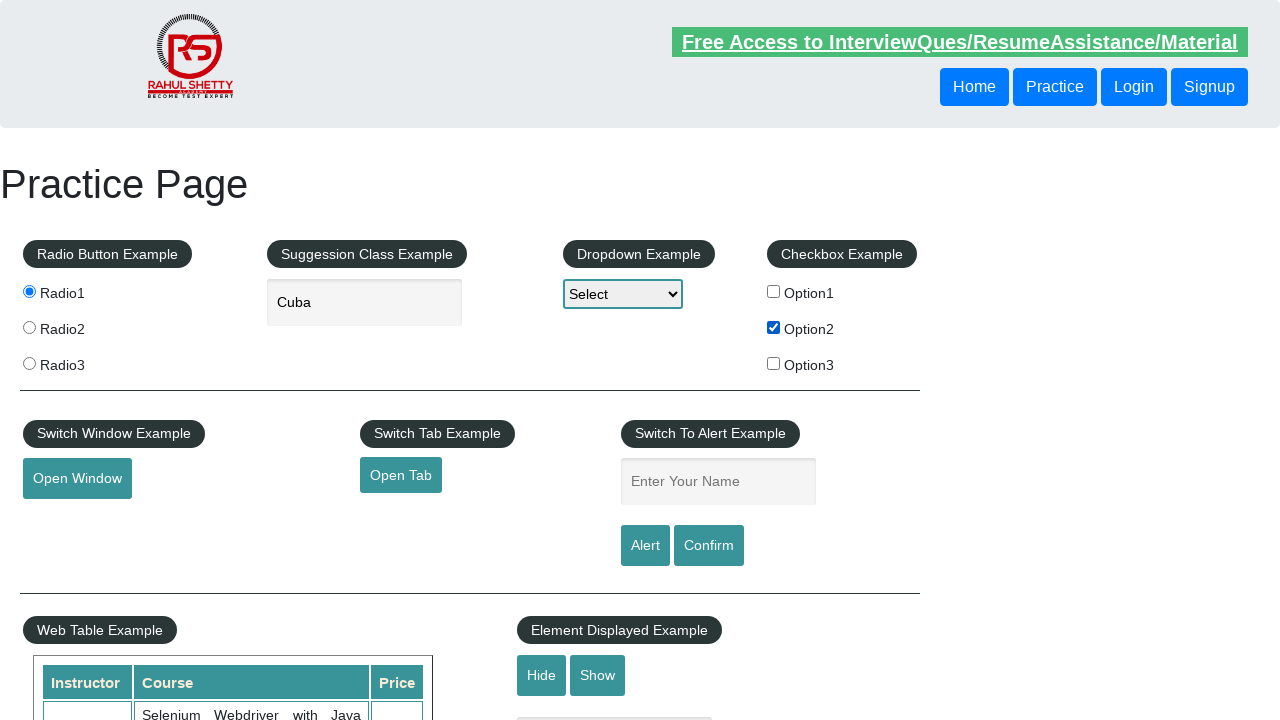

Clicked show-textbox button at (598, 675) on #show-textbox
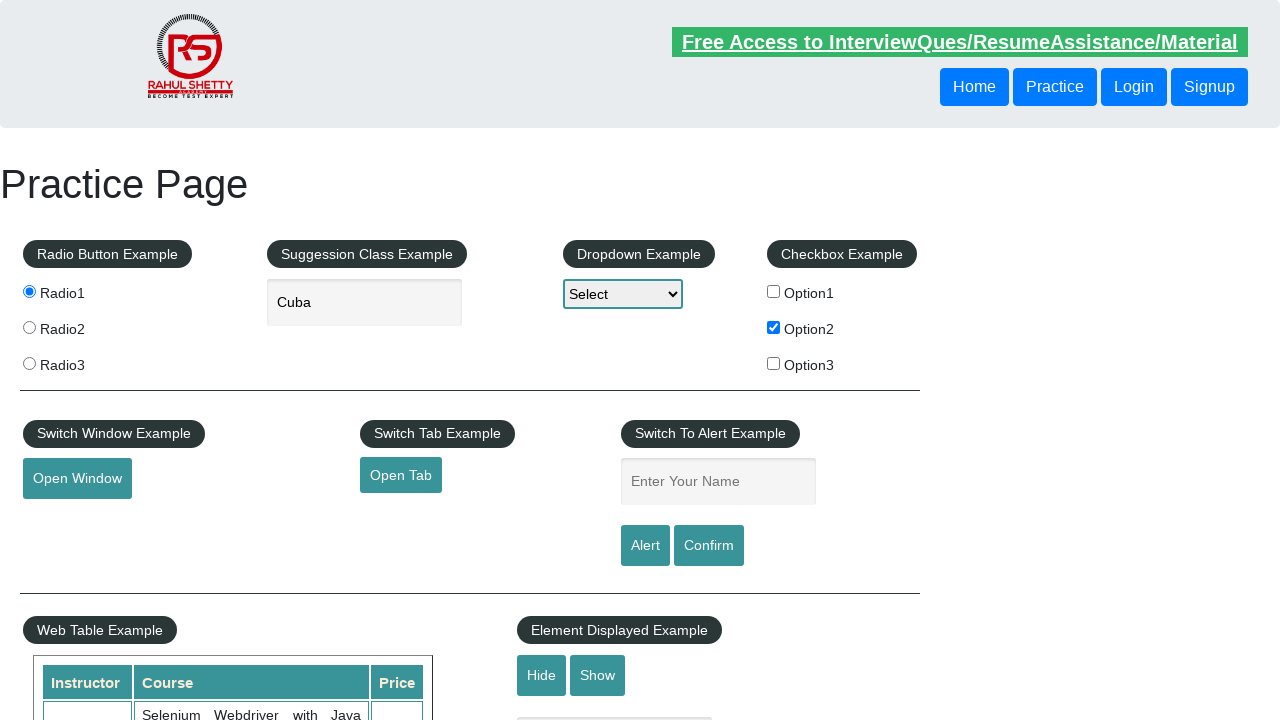

Textbox became visible
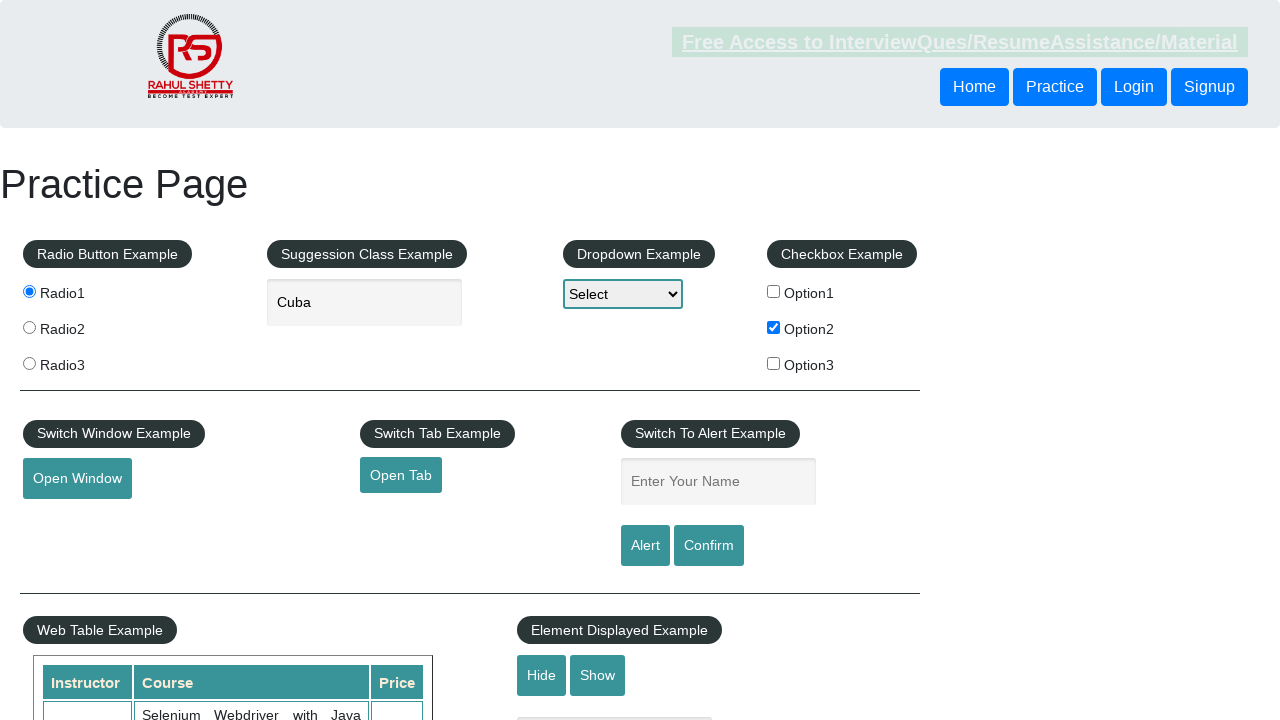

Clicked hide-textbox button at (542, 675) on #hide-textbox
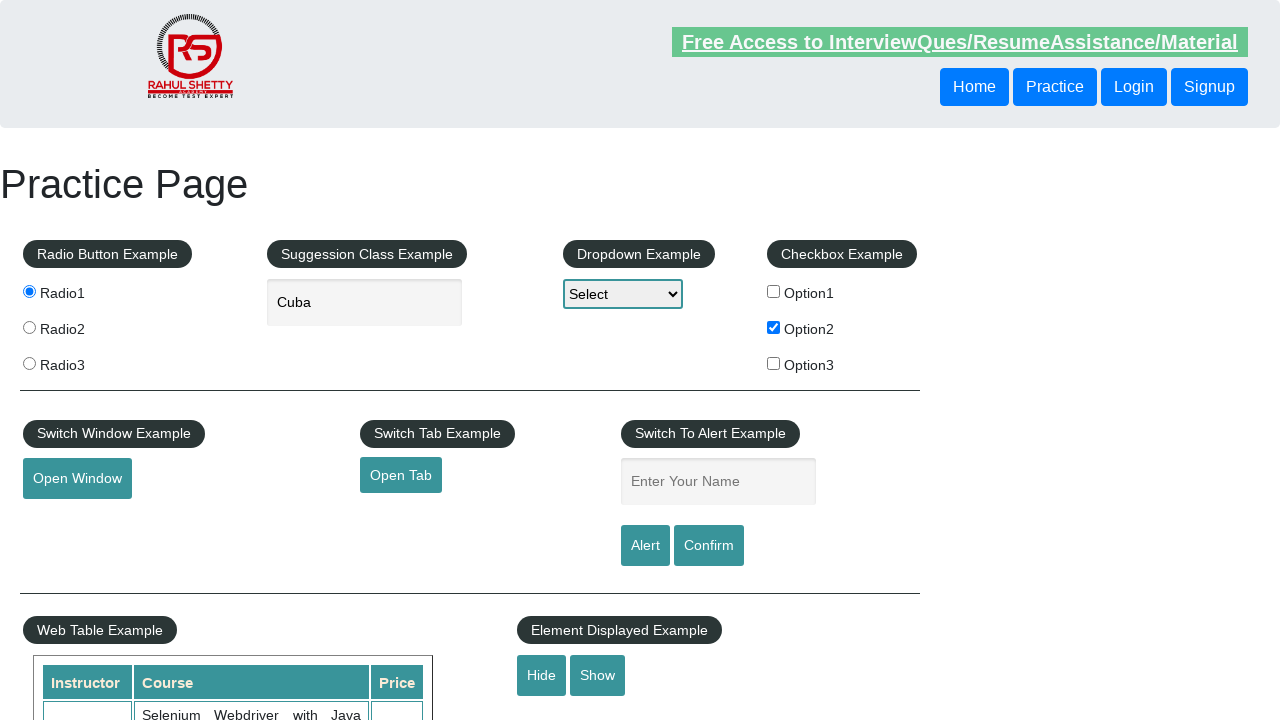

Textbox became hidden
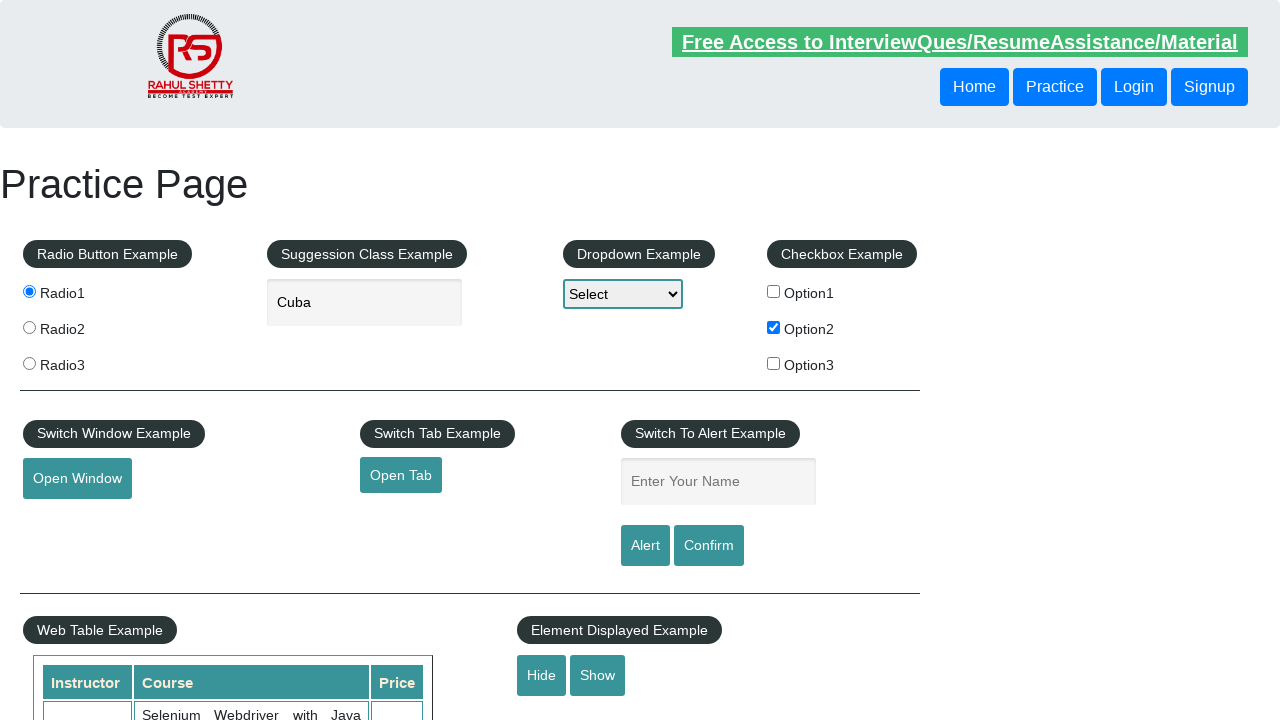

Filled name field with 'Som' on #name
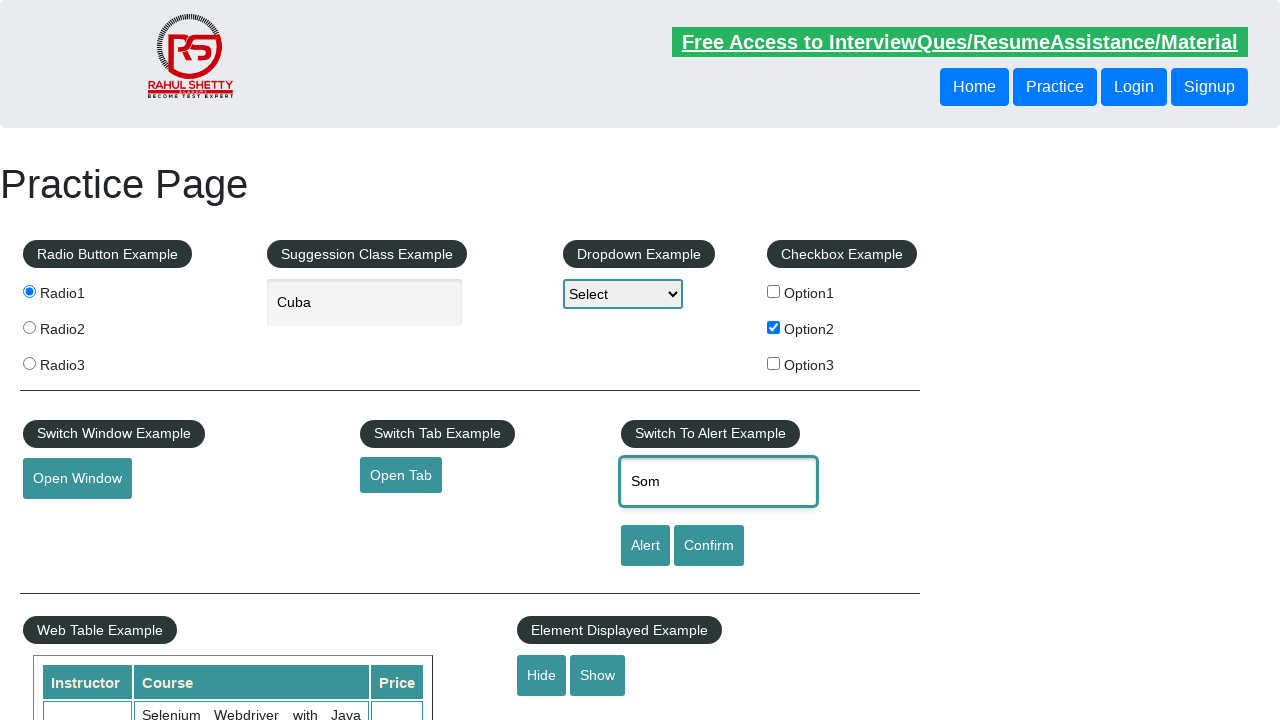

Set up dialog handler to accept alerts
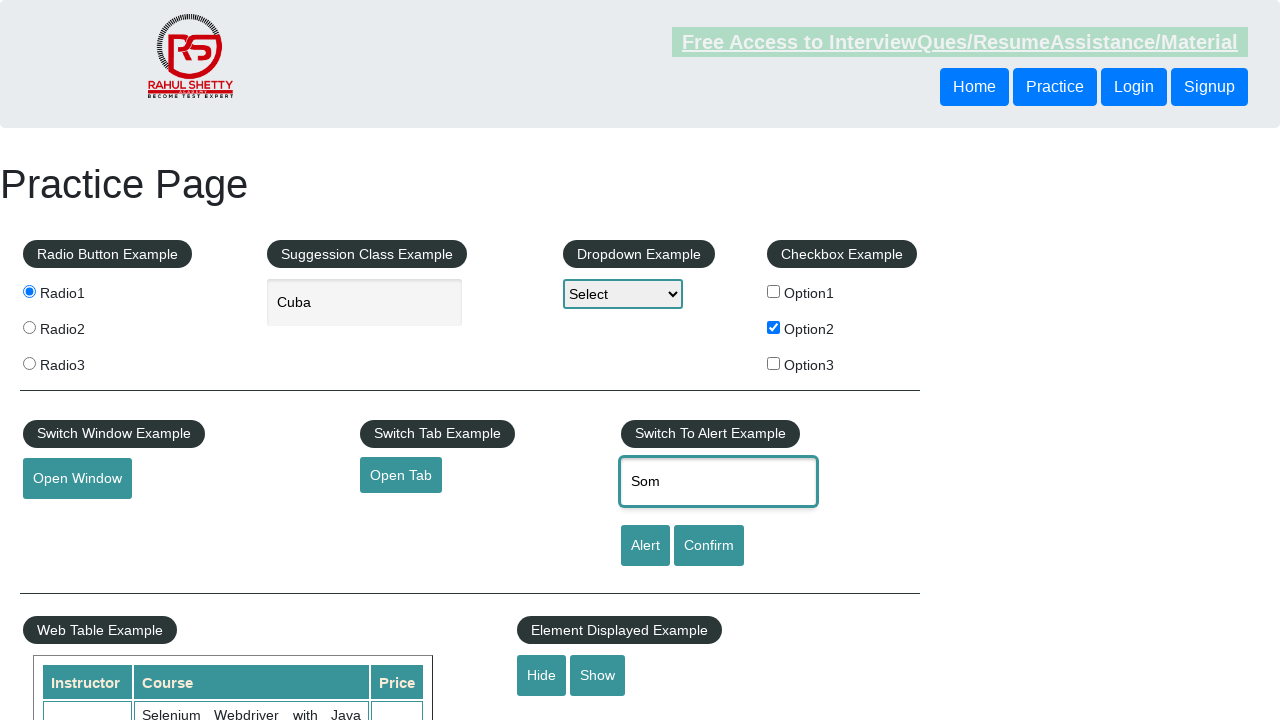

Clicked alert button and accepted the alert dialog at (645, 546) on #alertbtn
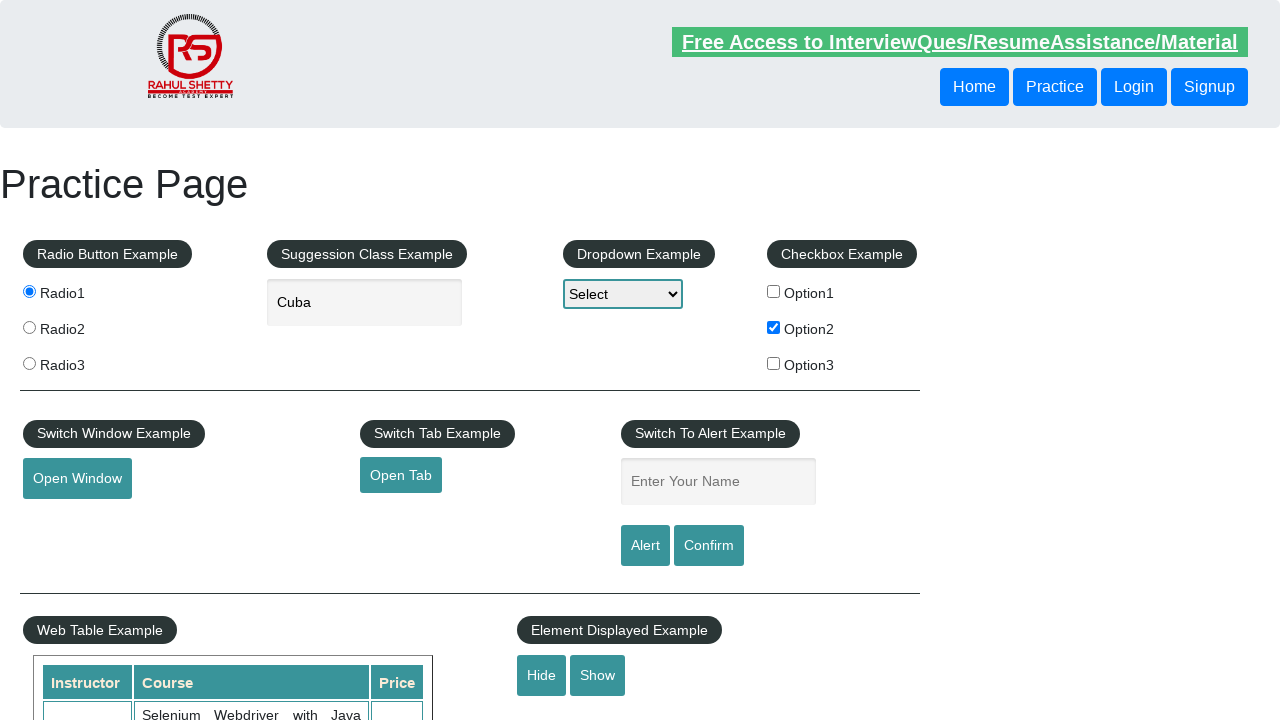

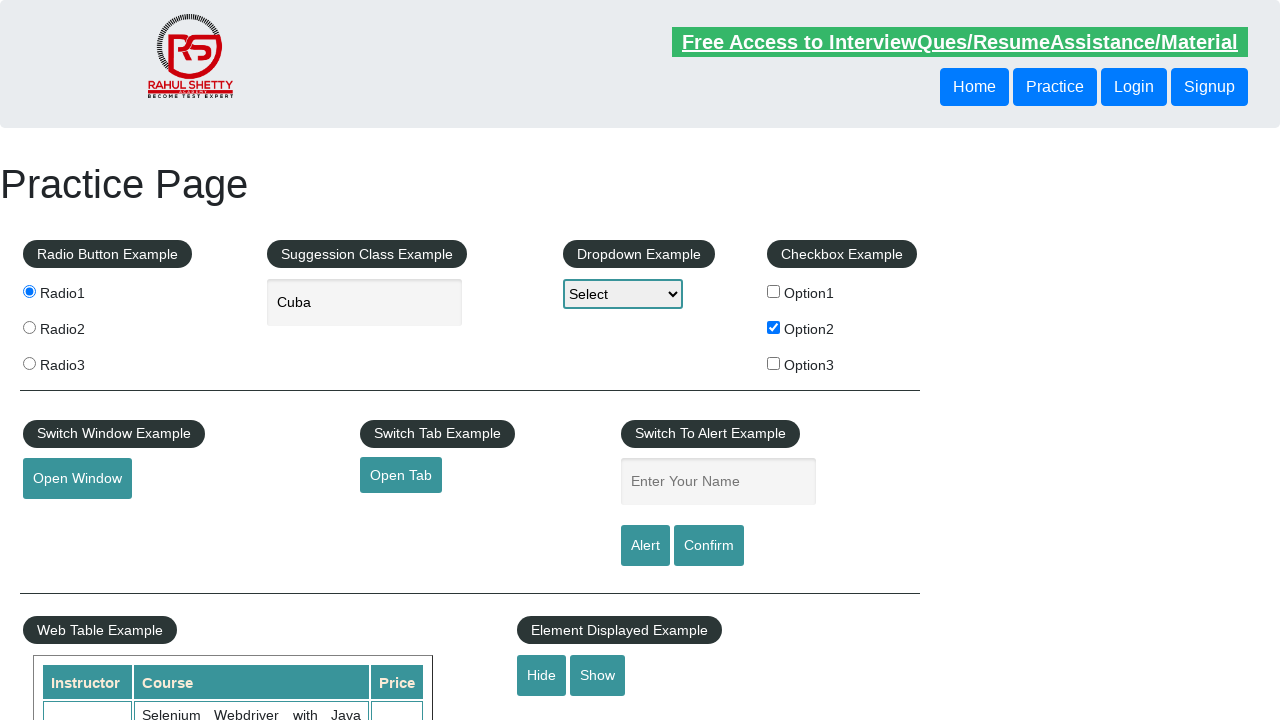